Tests double-click functionality by double-clicking a button and verifying the result

Starting URL: https://testkru.com/Elements/Buttons

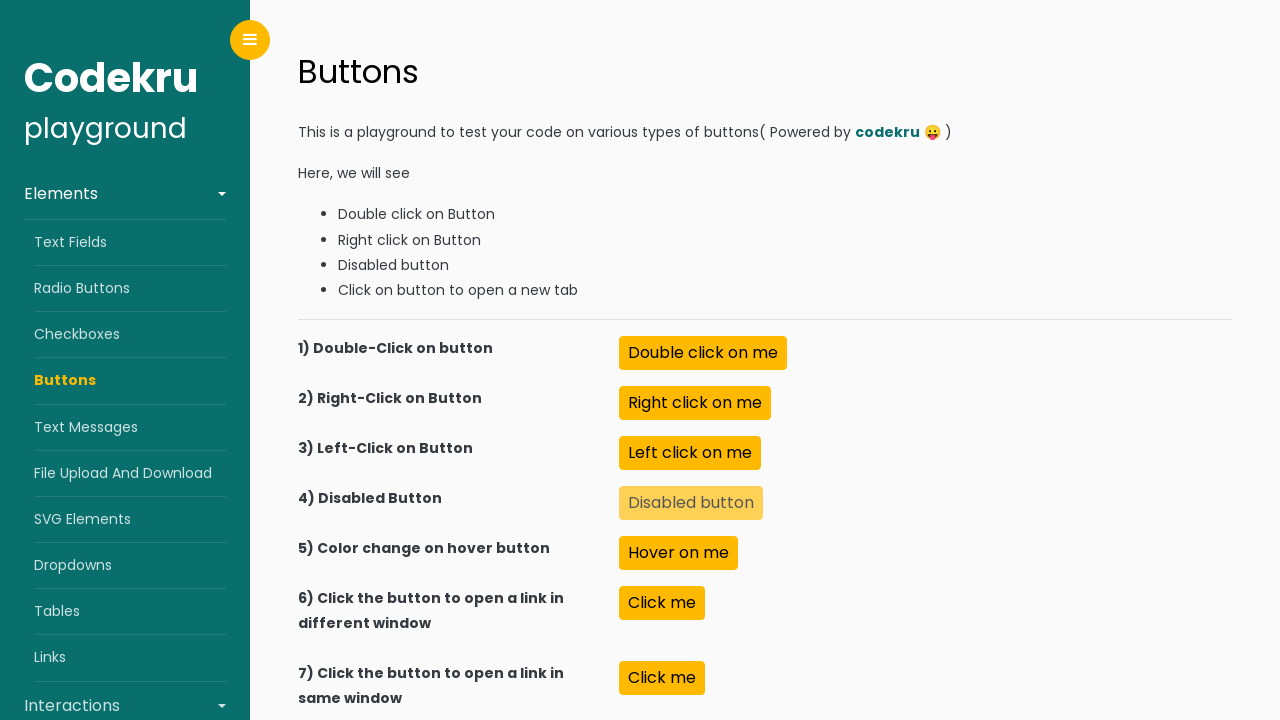

Located double-click button element
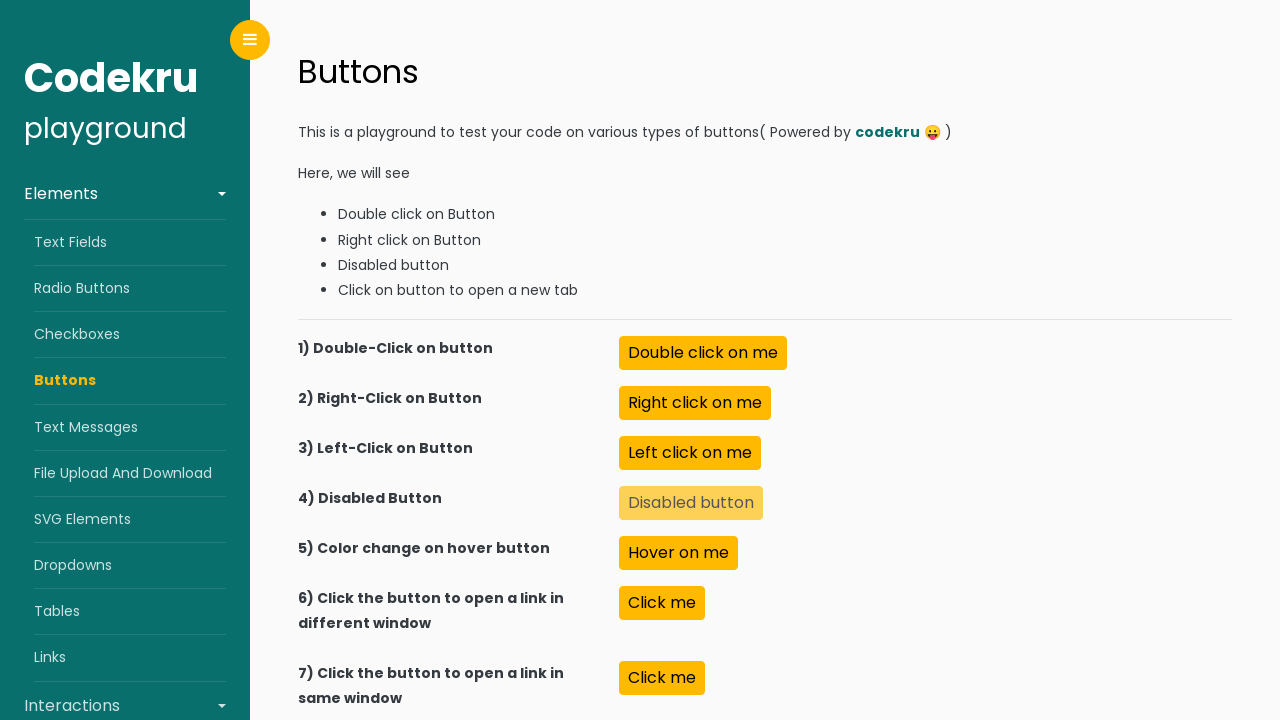

Double-clicked the button at (703, 353) on #doubleClick
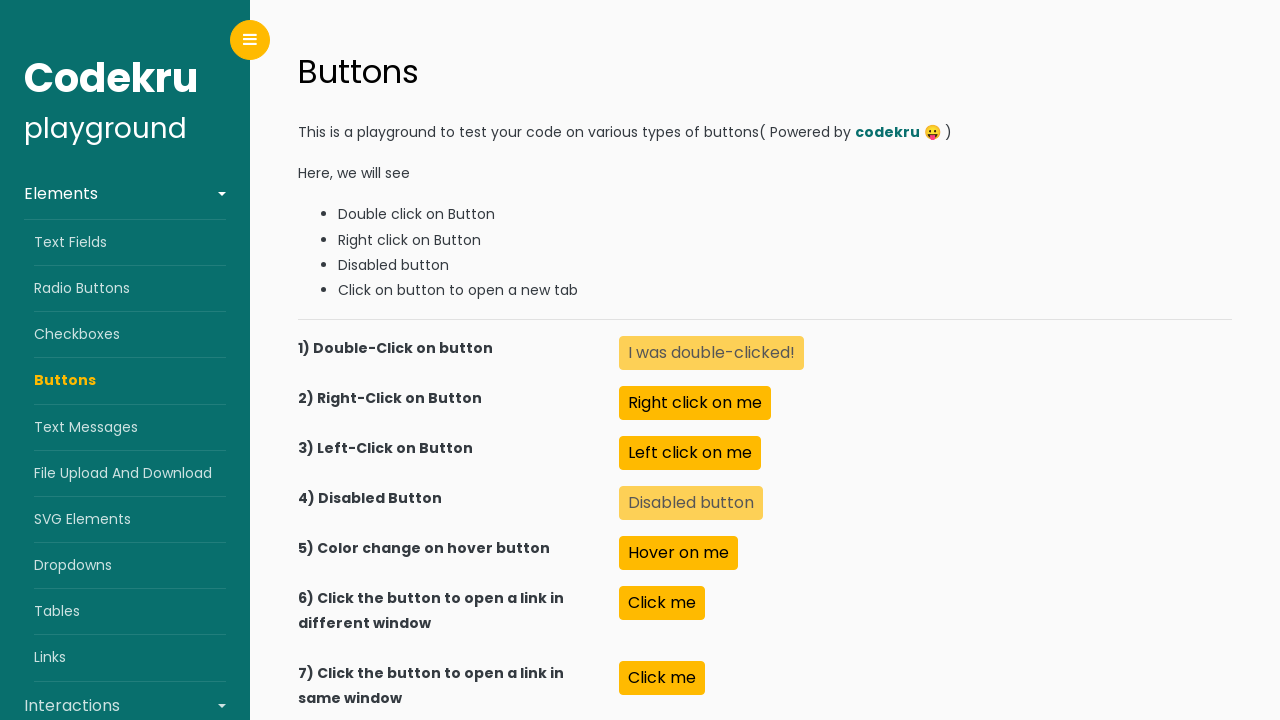

Retrieved text content after double-click: 'I was double-clicked!'
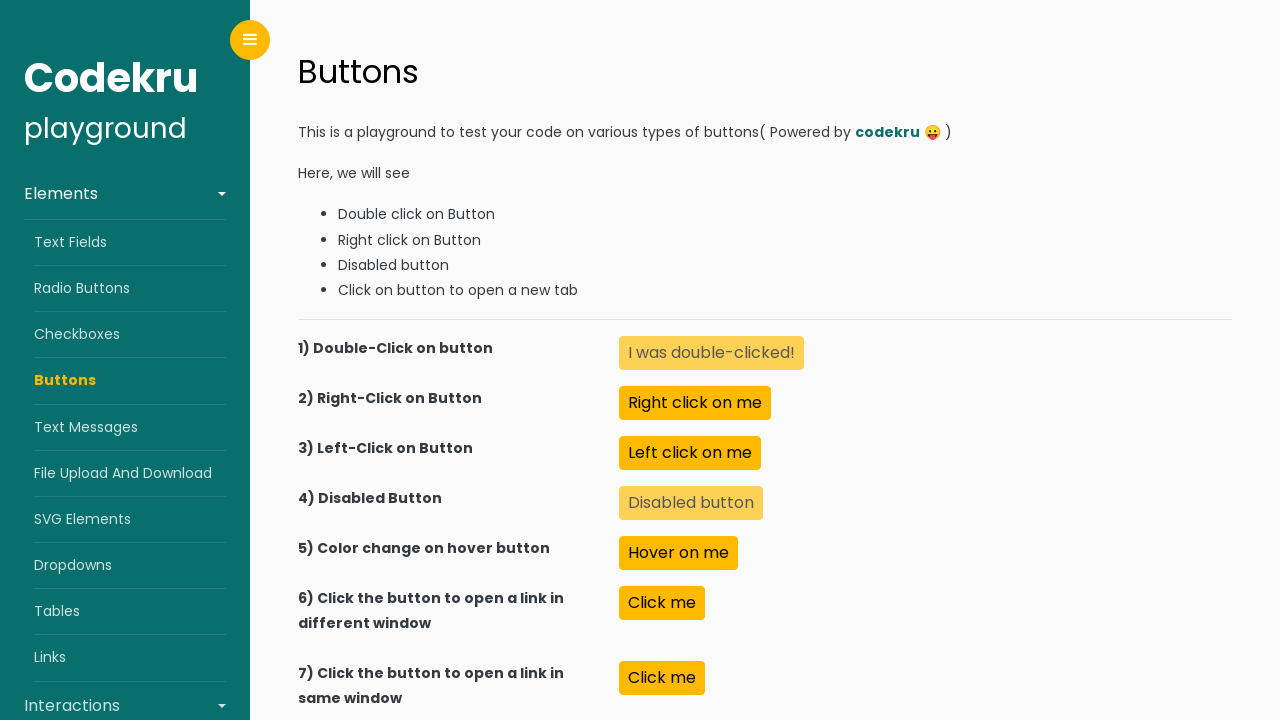

Printed result: I was double-clicked!
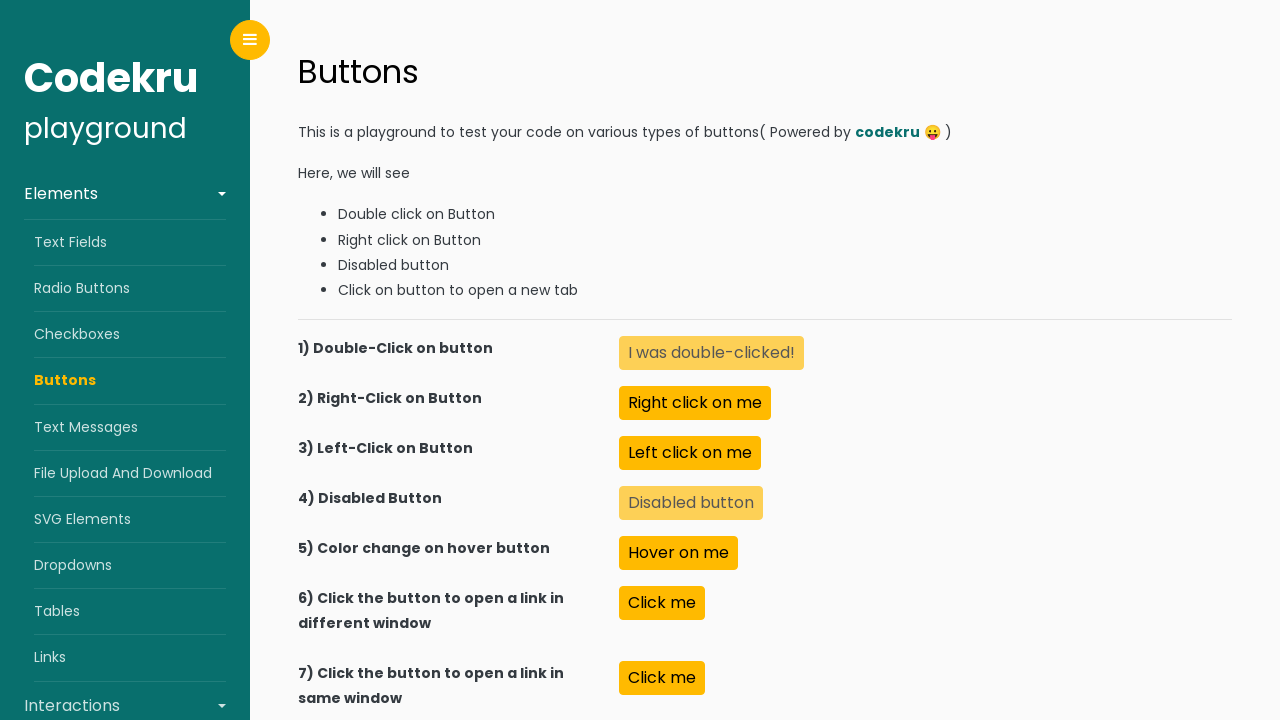

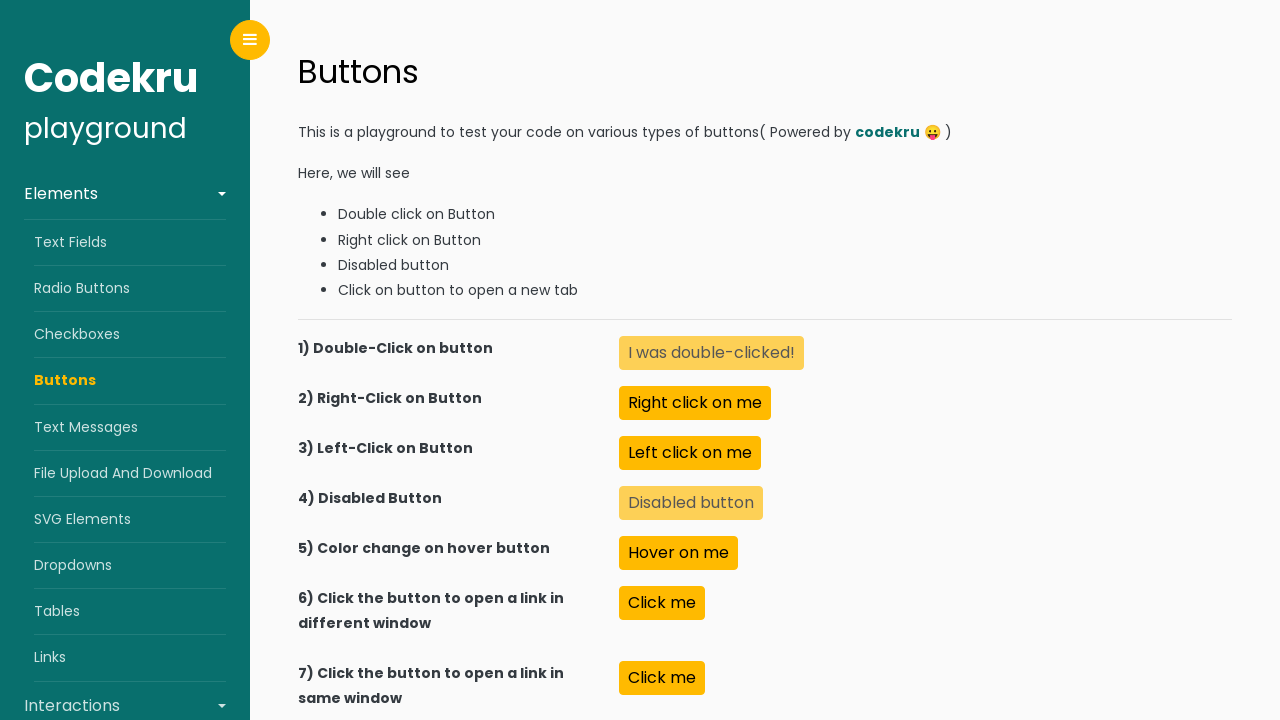